Navigates to the Krushi Store website and maximizes the browser window

Starting URL: https://www.krushistore.com/

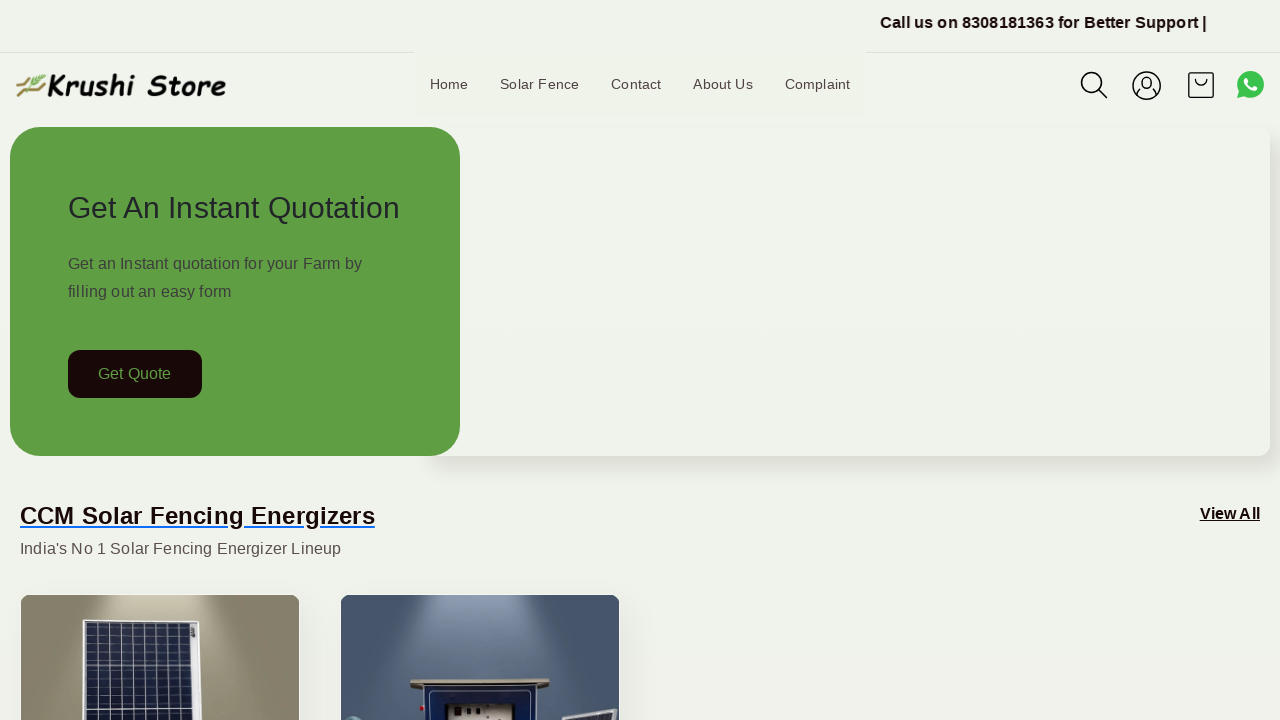

Navigated to Krushi Store website at https://www.krushistore.com/
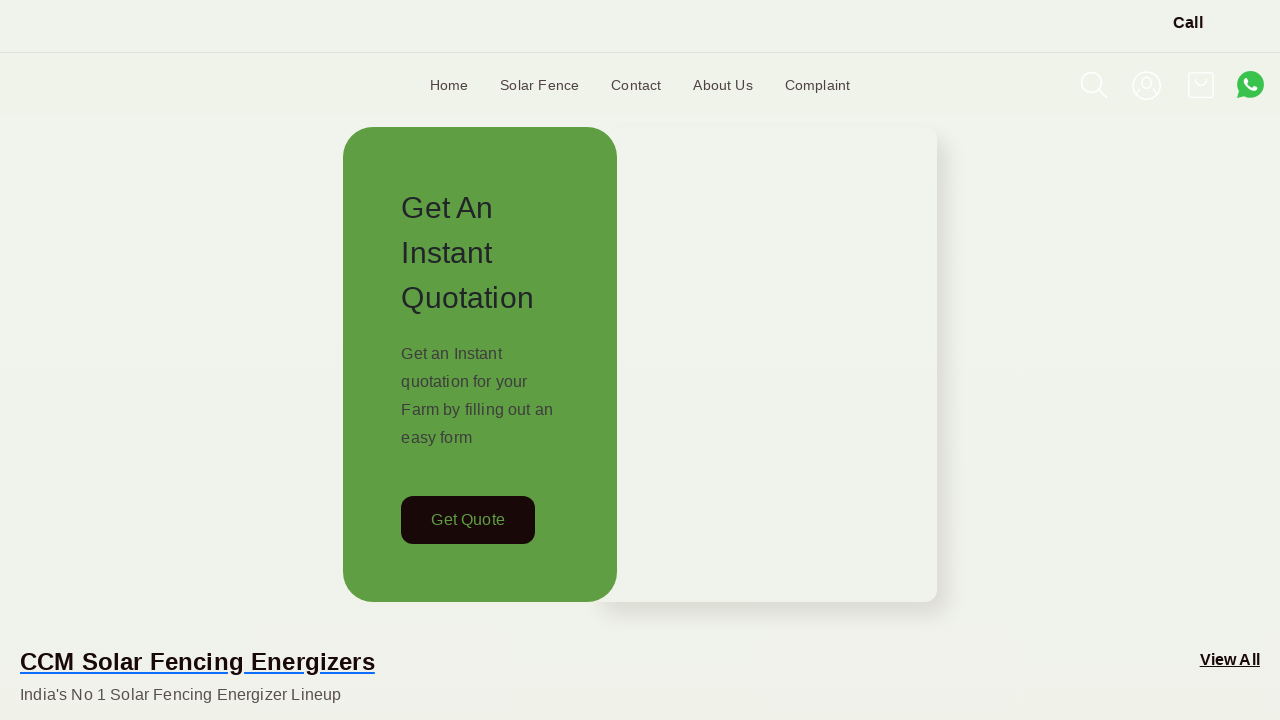

Maximized browser window
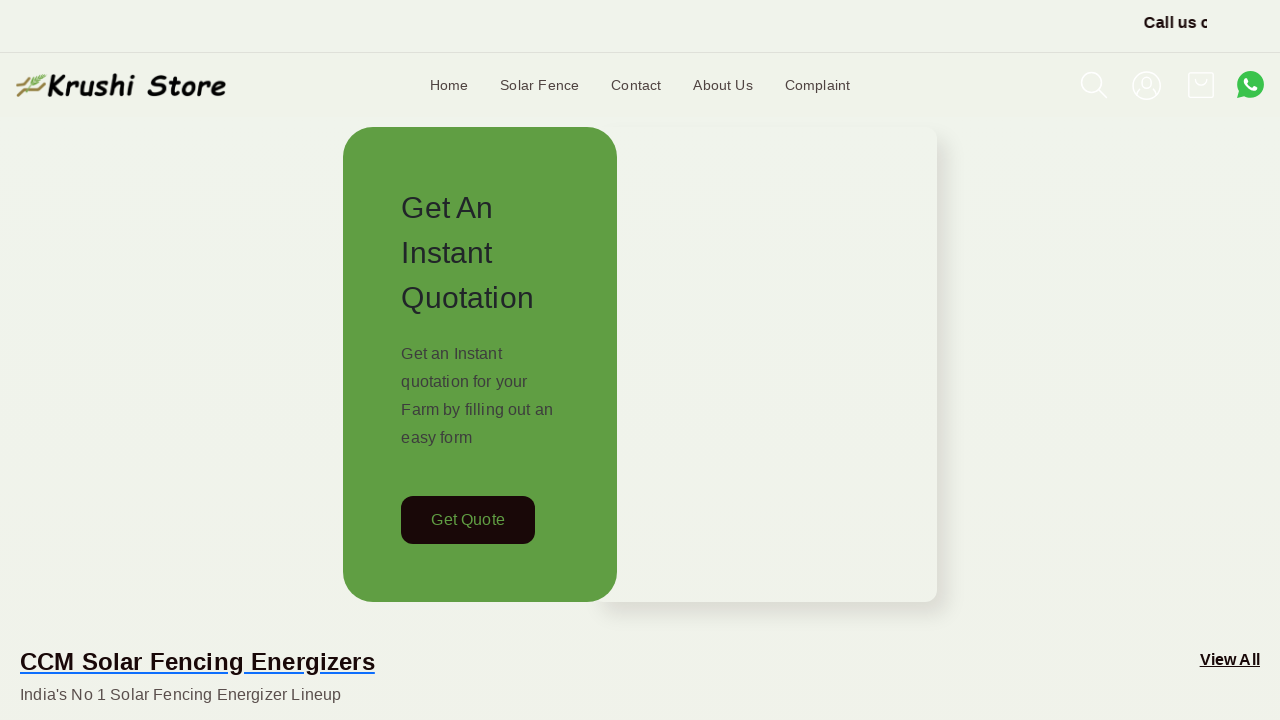

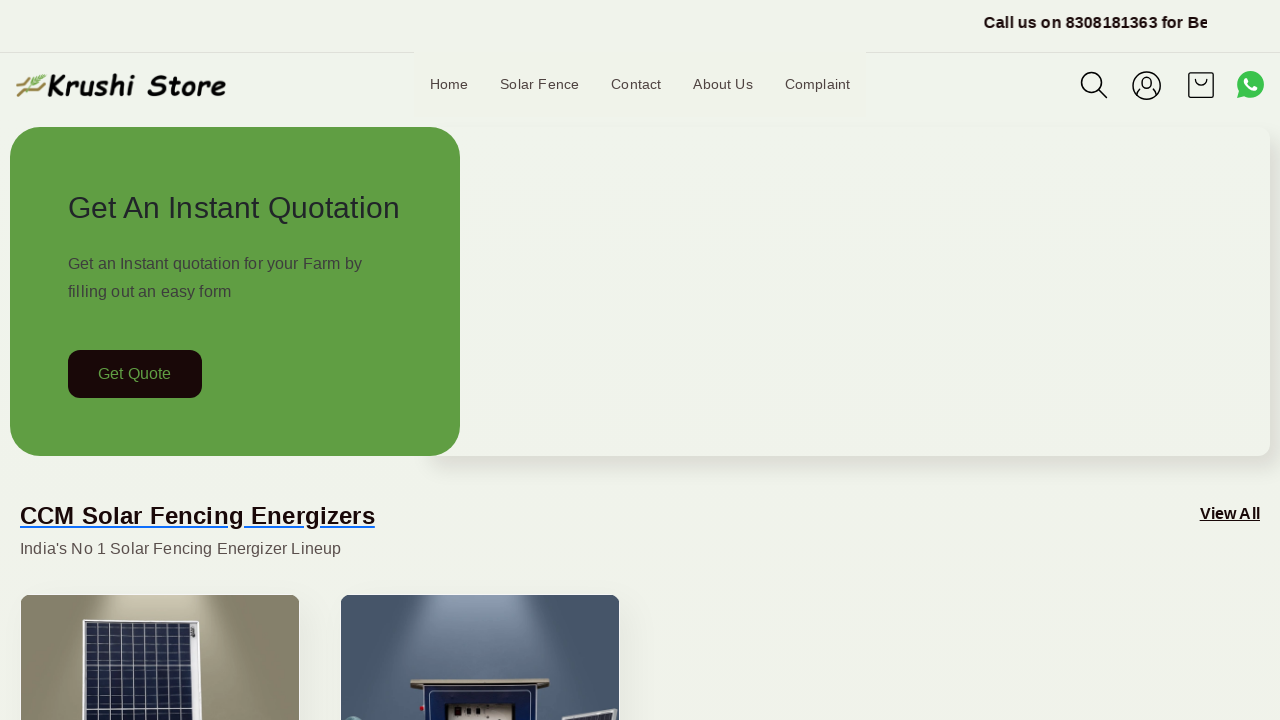